Tests Agoda hotel search functionality by entering a destination in the search box and clicking the search button

Starting URL: https://www.agoda.com/en-in/region/oyo-state-ng.html

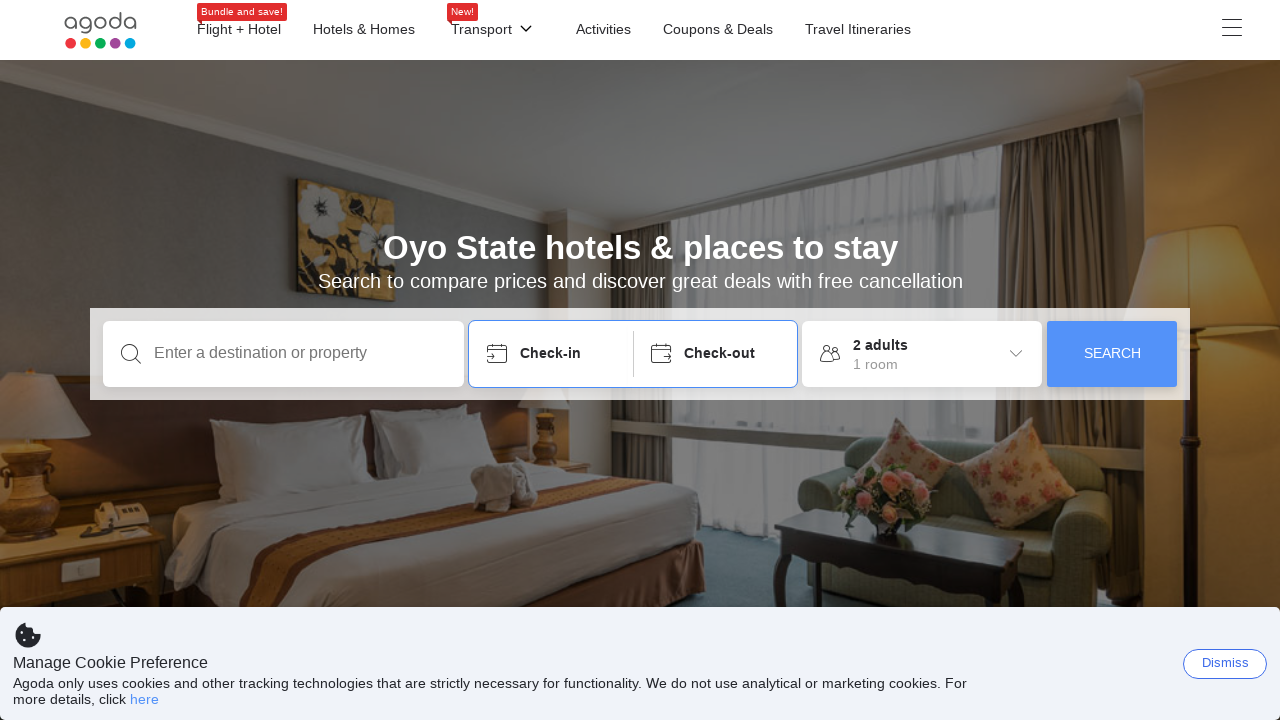

Entered 'Nagpur' as destination in search box on input[aria-label='Enter a destination or property']
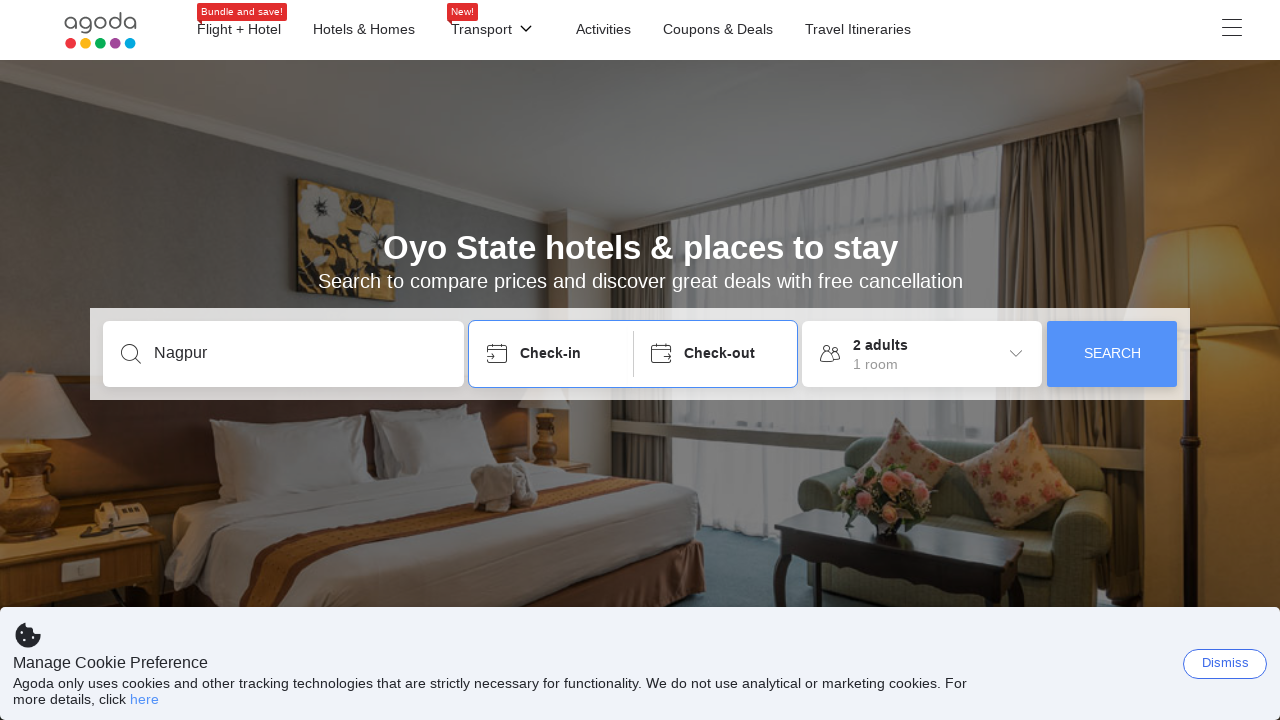

Waited for search suggestions to appear
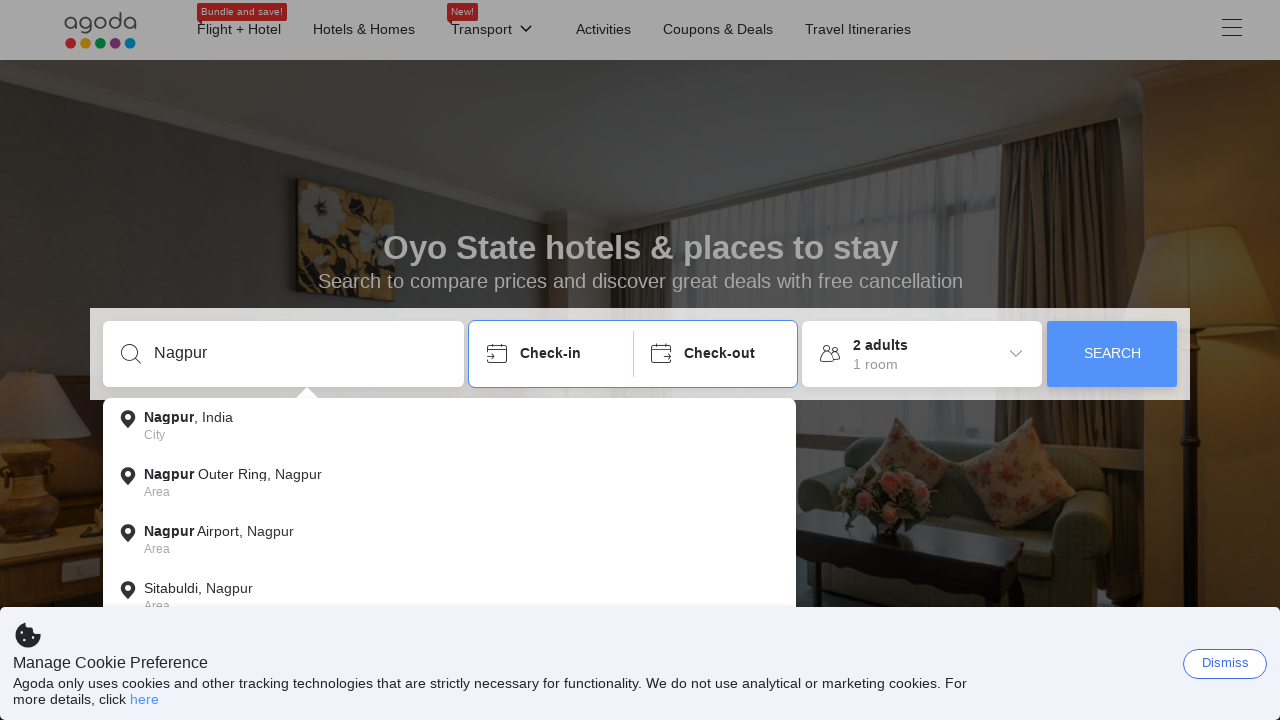

Clicked Search button to initiate hotel search in Nagpur at (1112, 335) on button:has-text('Search')
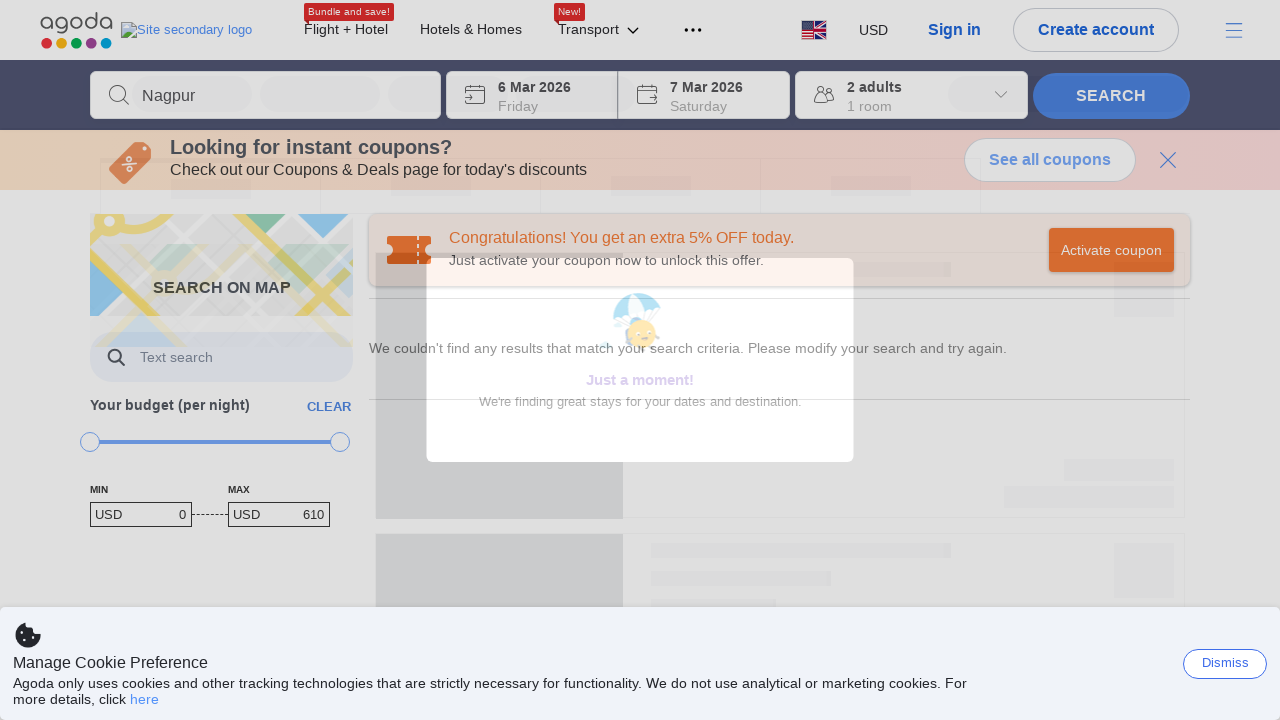

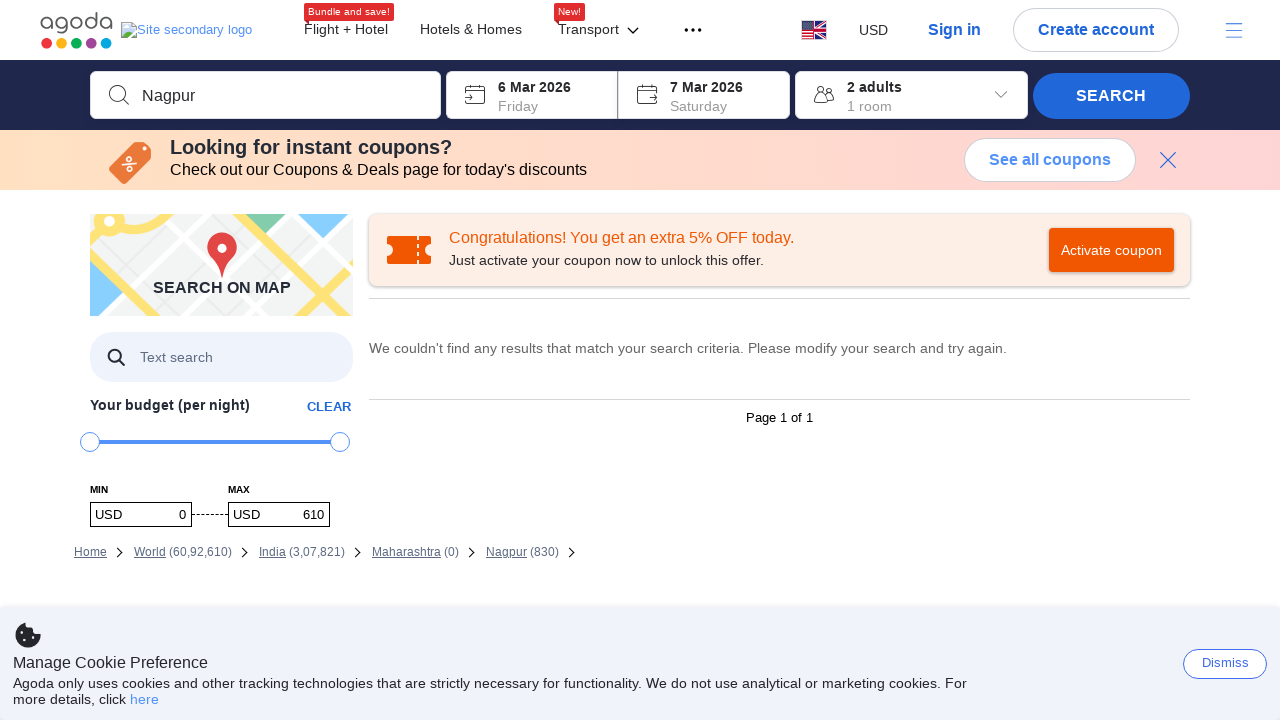